Tests infinite scroll functionality by scrolling to the last paragraph and waiting for more content to load

Starting URL: https://bonigarcia.dev/selenium-webdriver-java/infinite-scroll.html

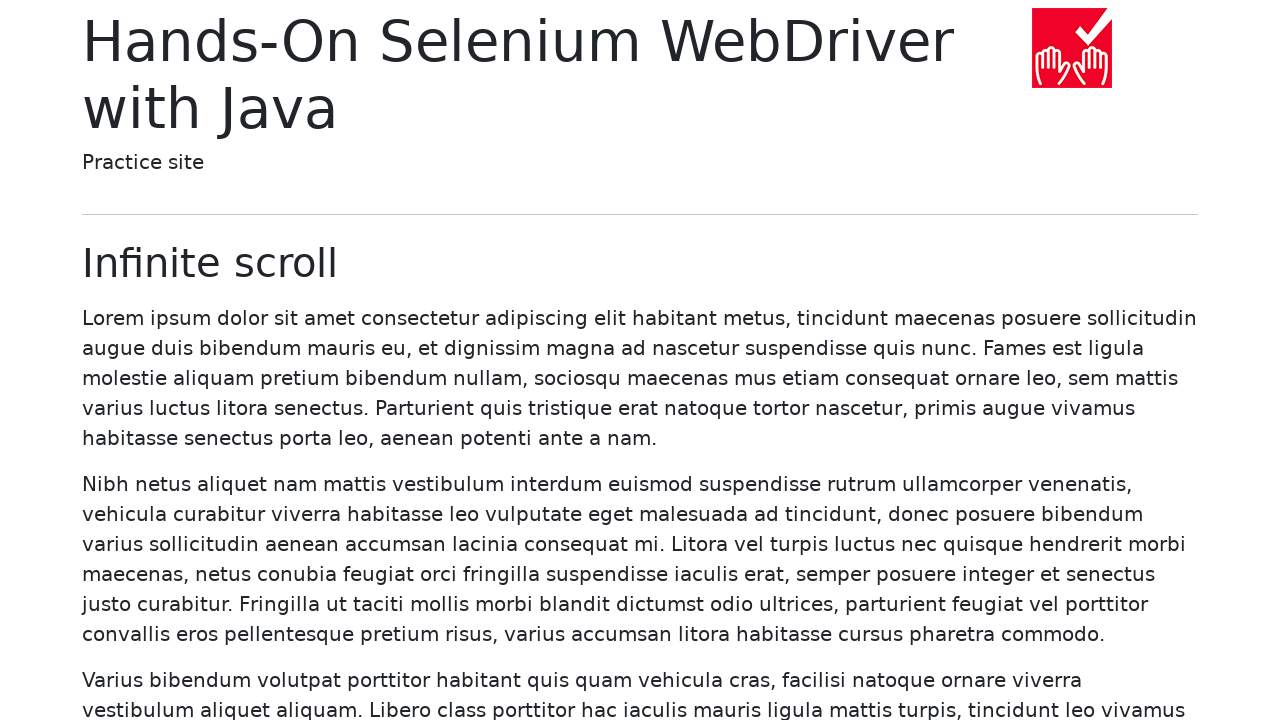

Navigated to infinite scroll test page
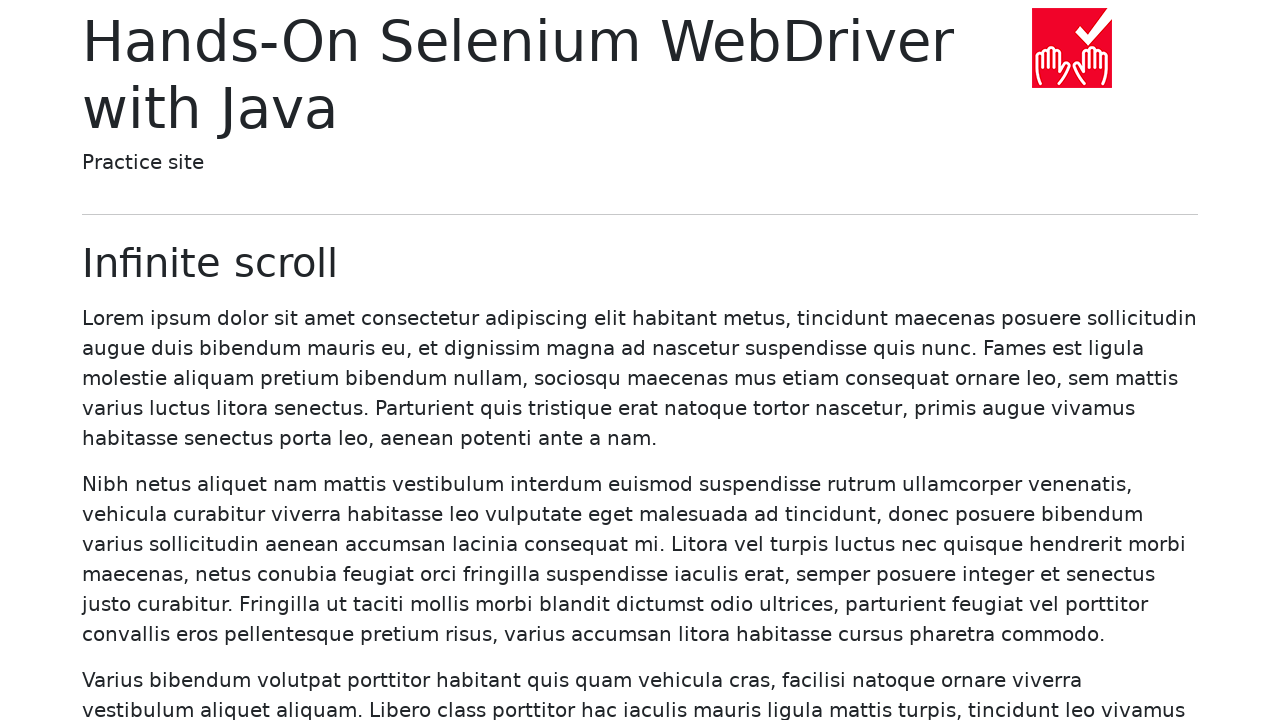

Initial paragraphs loaded on page
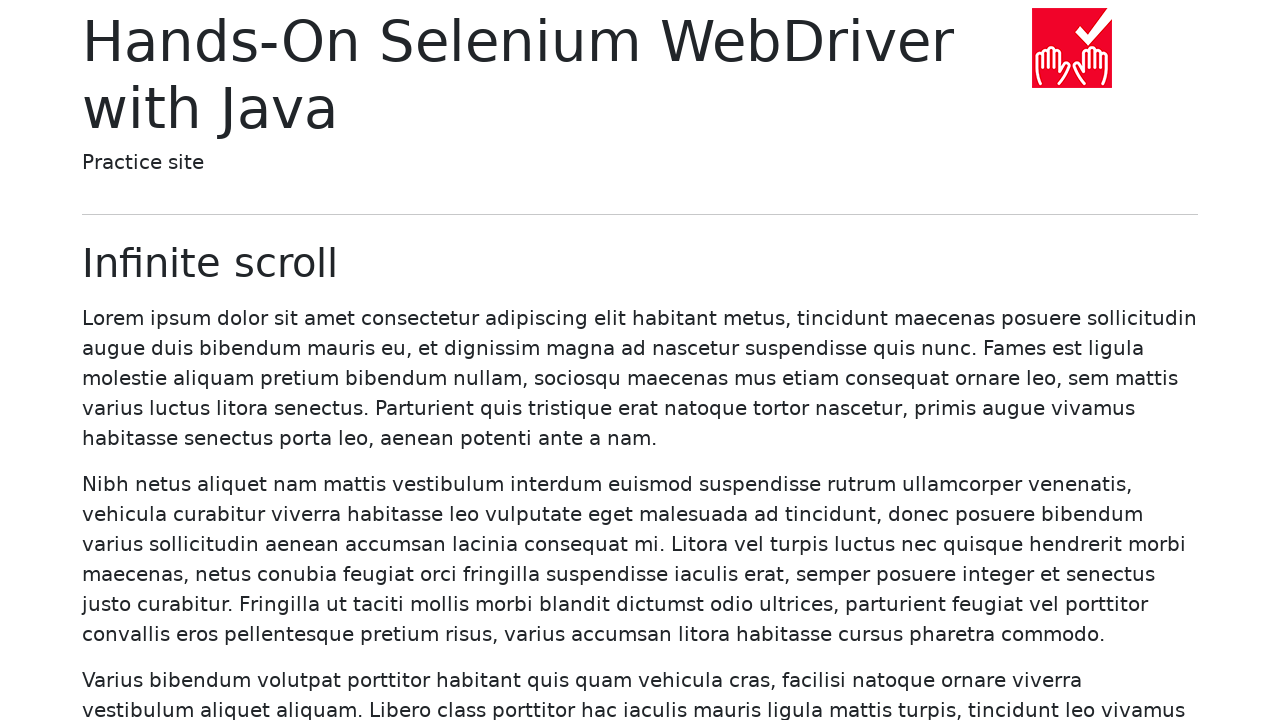

Counted 20 initial paragraphs
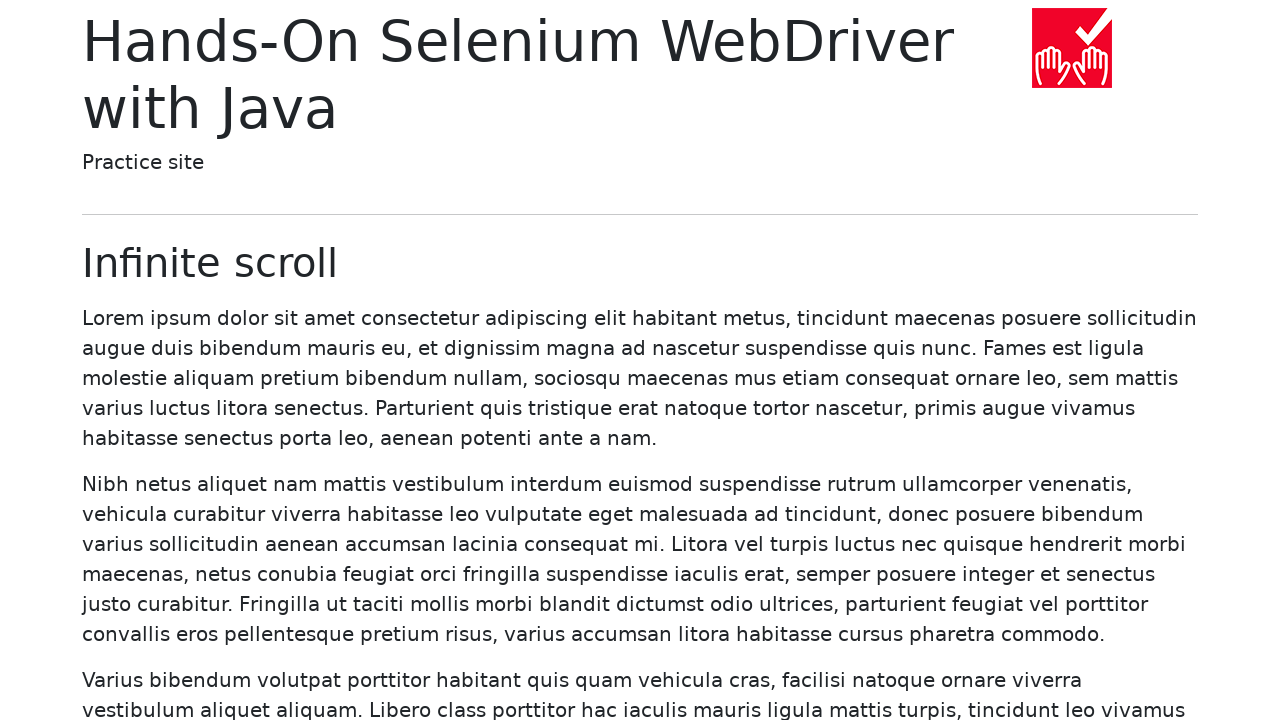

Scrolled to last paragraph (paragraph 20)
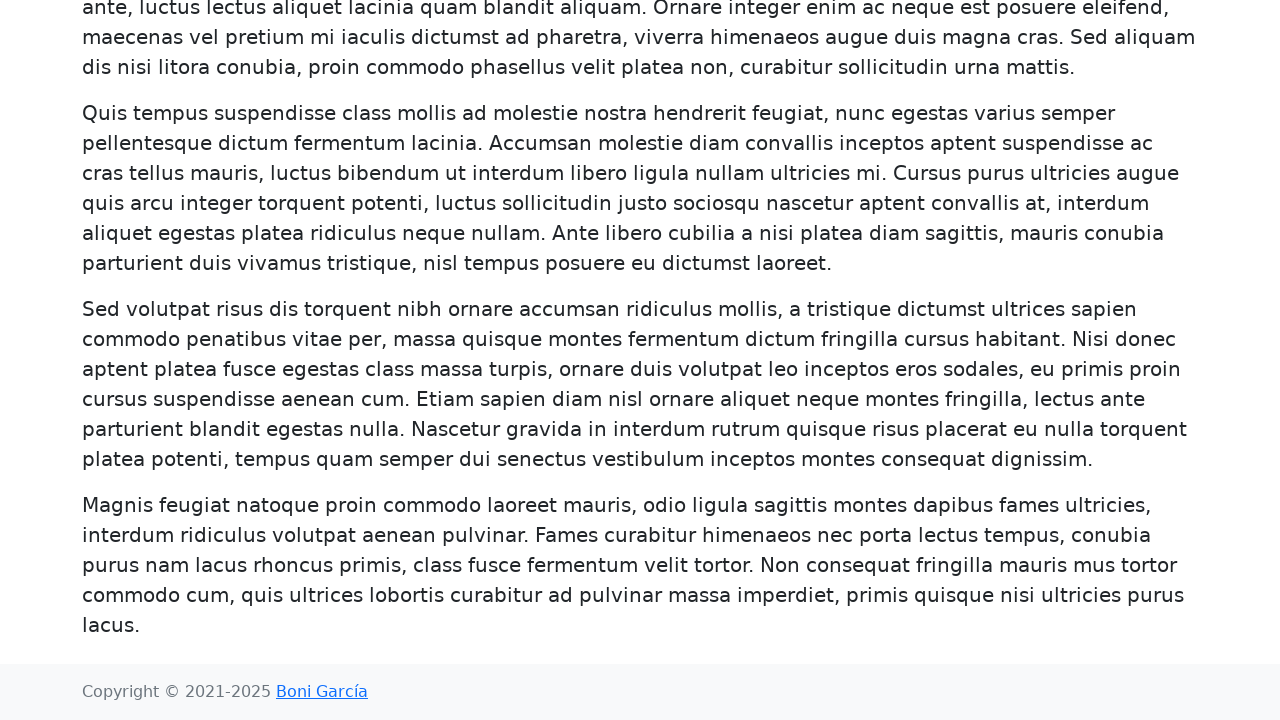

More paragraphs loaded after scrolling - infinite scroll triggered
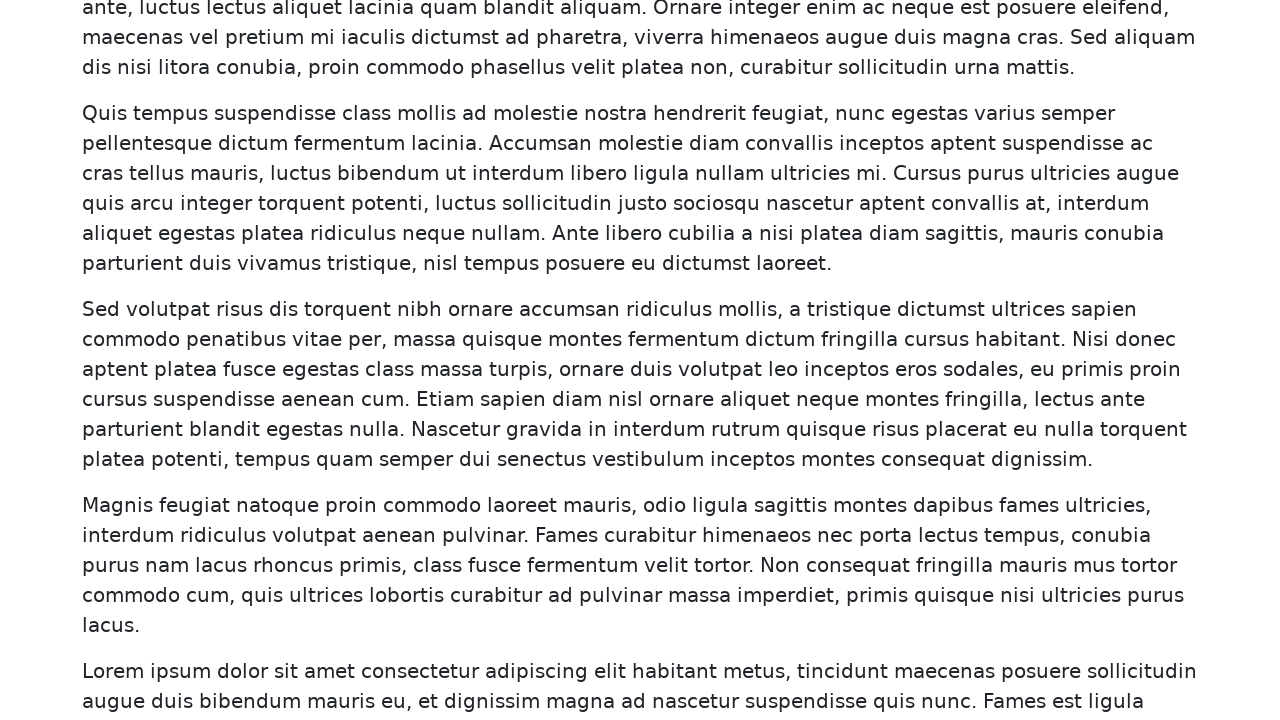

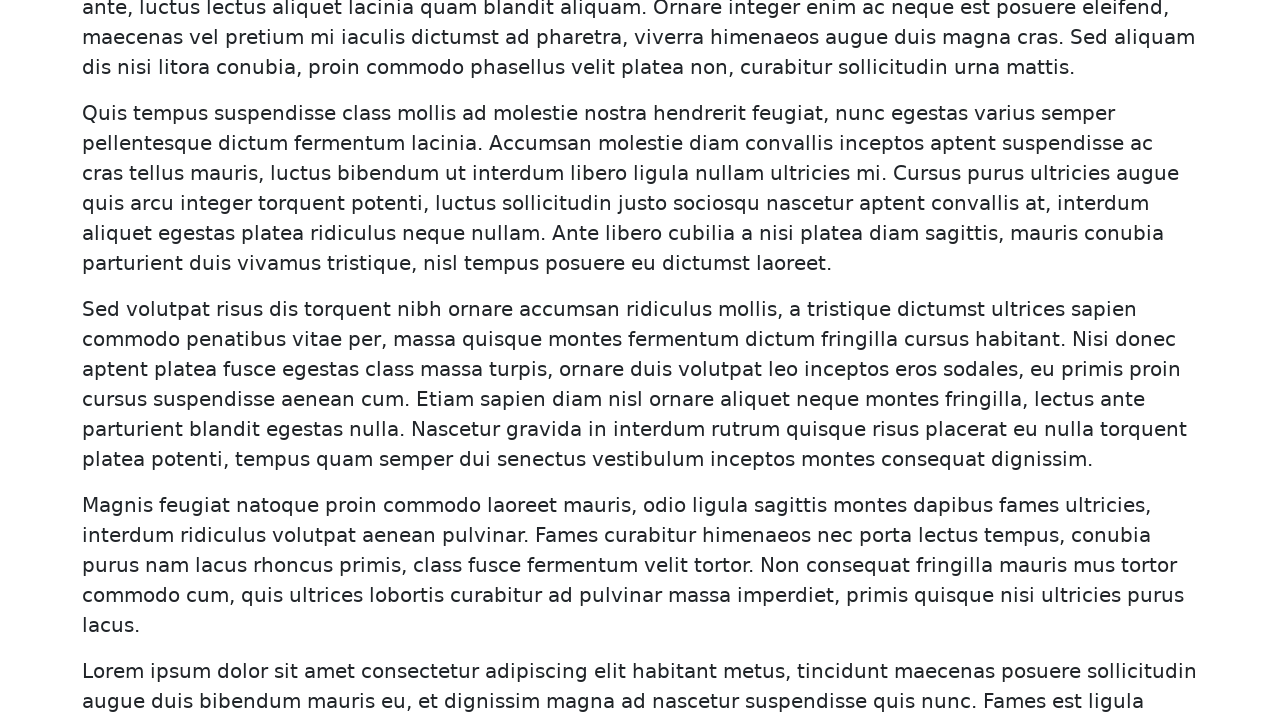